Tests an explicit wait scenario where the script waits for a price element to display "100", then clicks a book button, reads a dynamic value, calculates a mathematical formula (log of absolute value of 12*sin(x)), fills the answer, and submits the form.

Starting URL: http://suninjuly.github.io/explicit_wait2.html

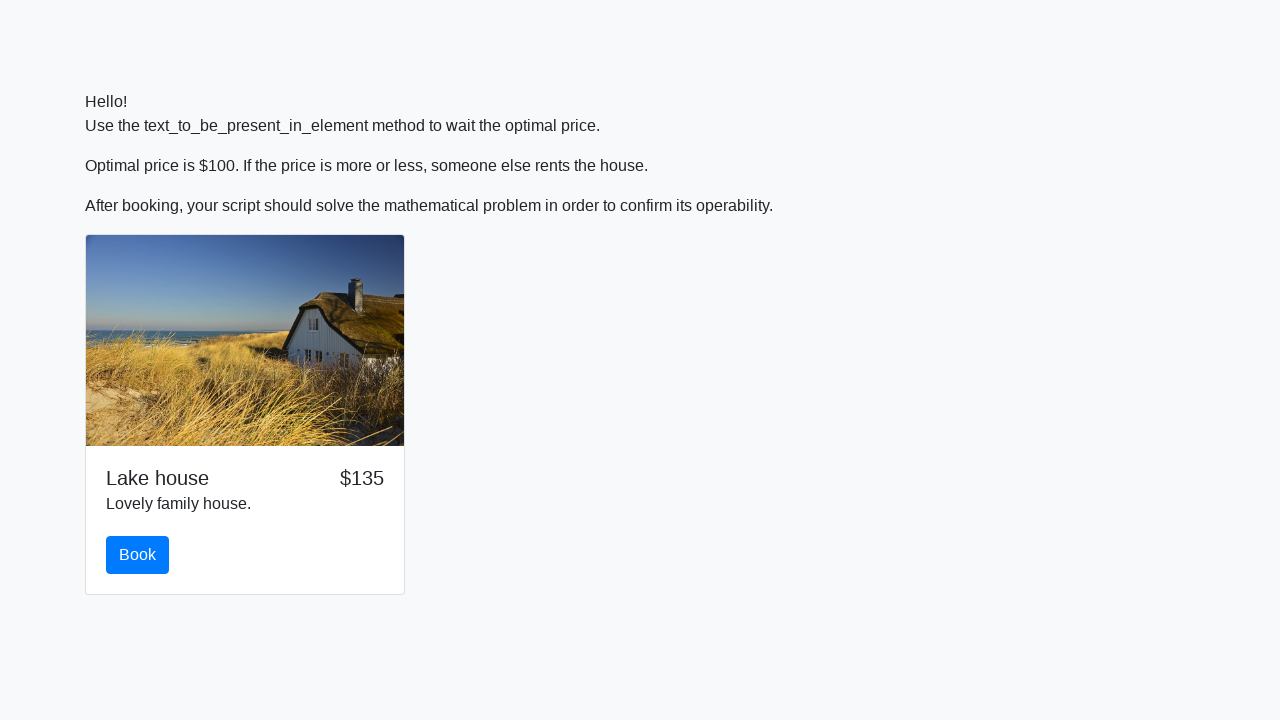

Waited for price element to display '100'
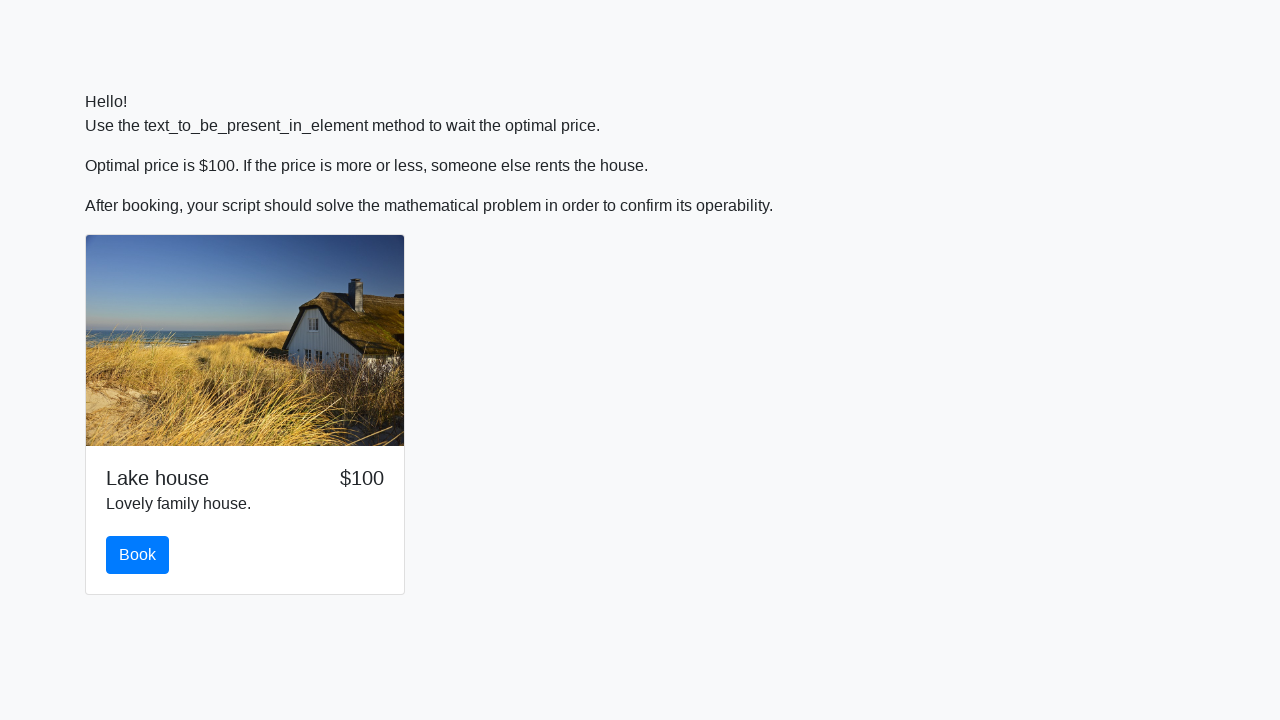

Clicked the book button at (138, 555) on #book
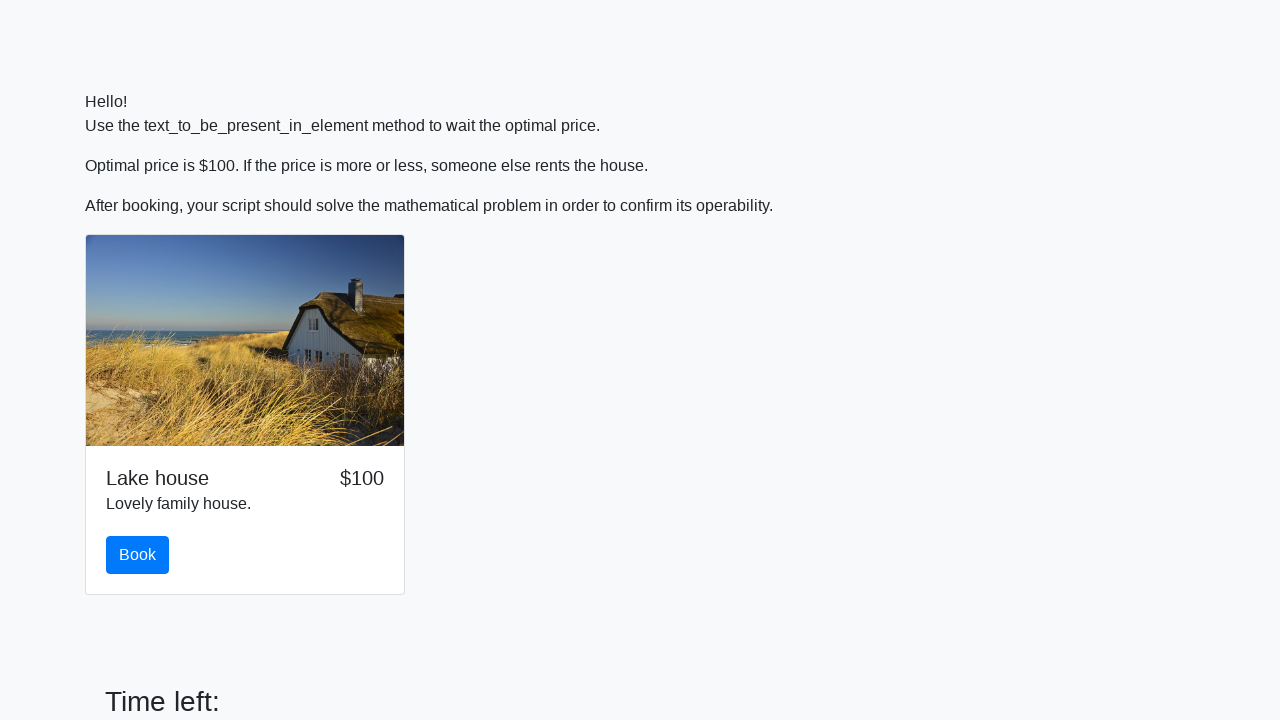

Retrieved dynamic input value from the page
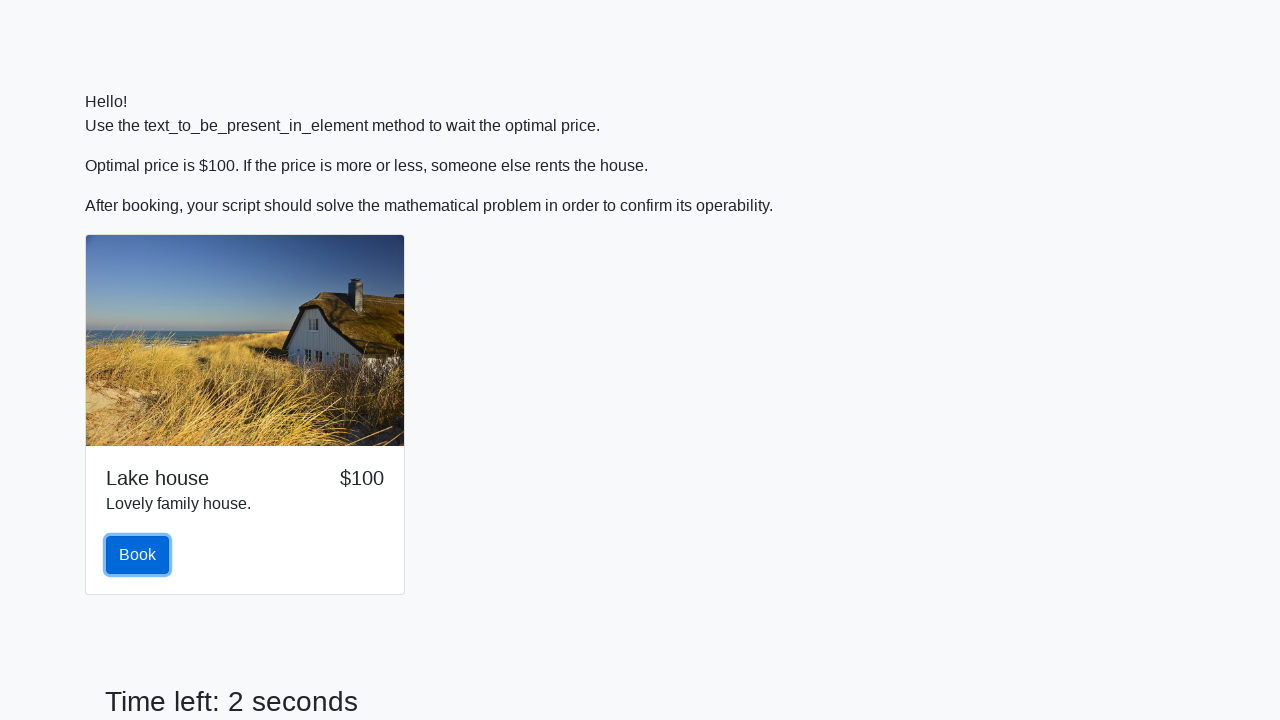

Calculated mathematical formula (log of absolute value of 12*sin(98)) = 1.9287033088101708
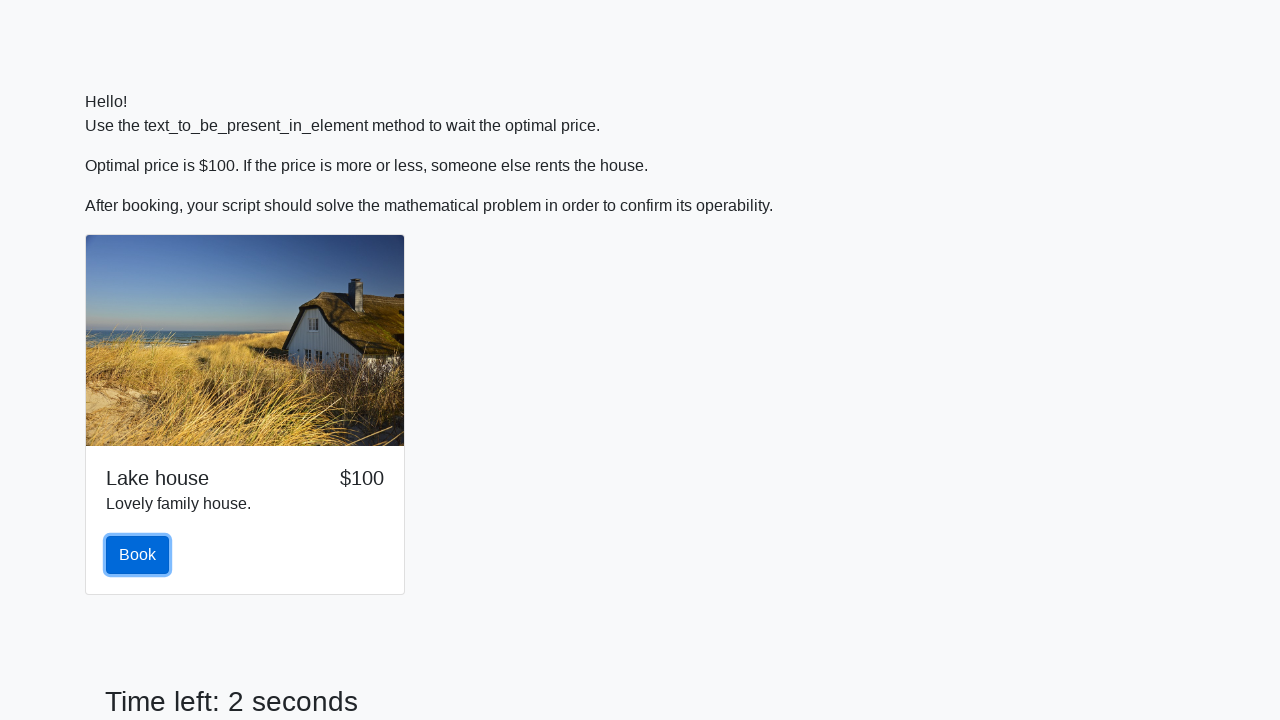

Filled answer field with calculated value: 1.9287033088101708 on #answer
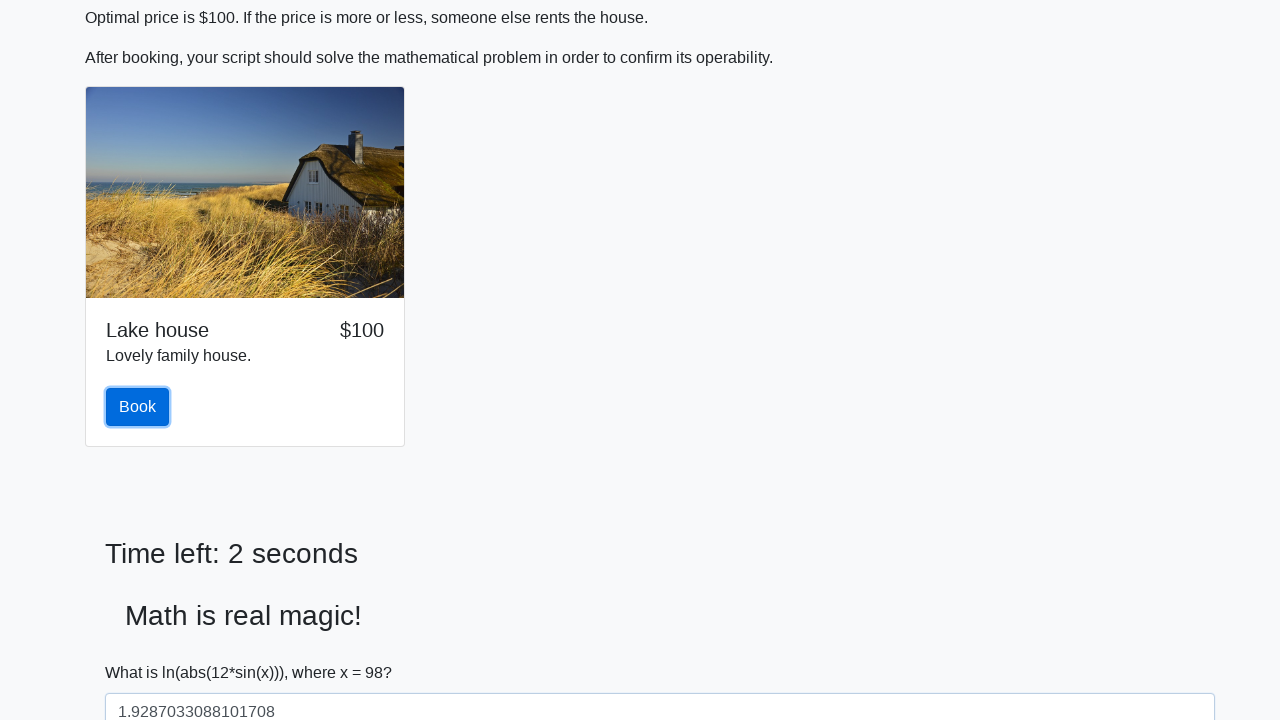

Clicked the solve button to submit the form at (143, 651) on #solve
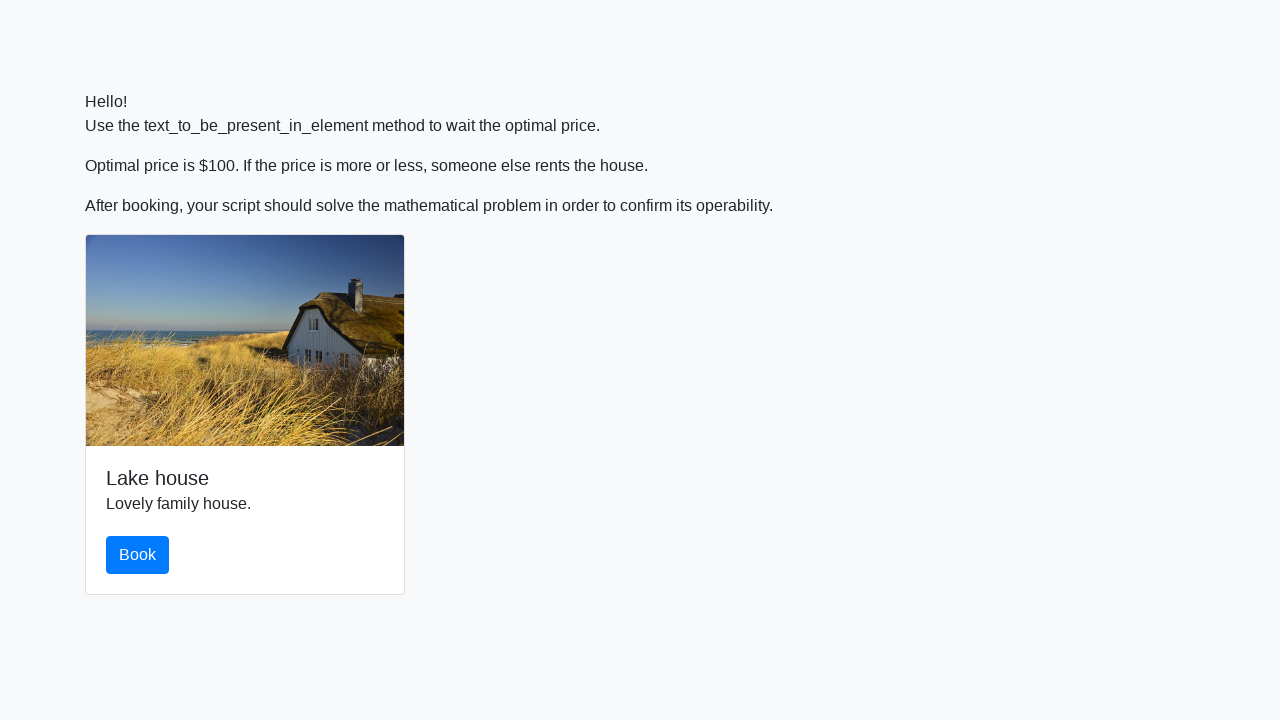

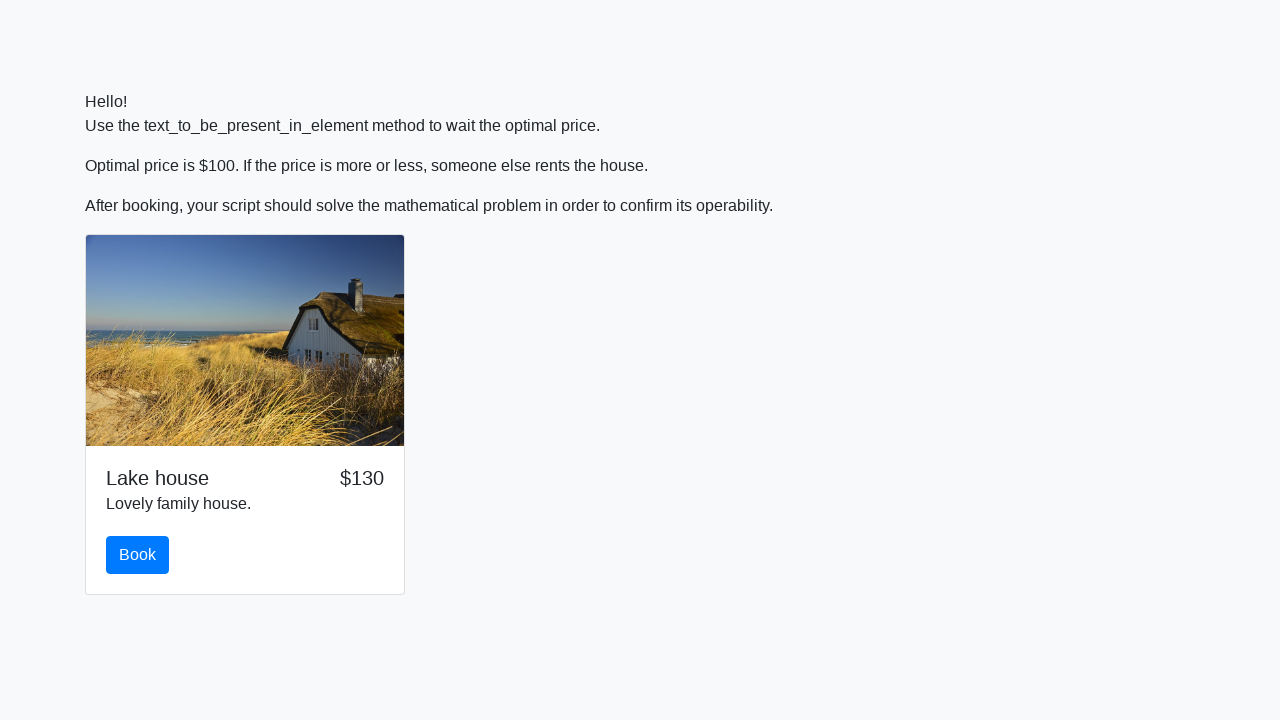